Tests a registration form by filling in first name, last name, and email fields, then submitting and verifying the success message

Starting URL: http://suninjuly.github.io/registration1.html

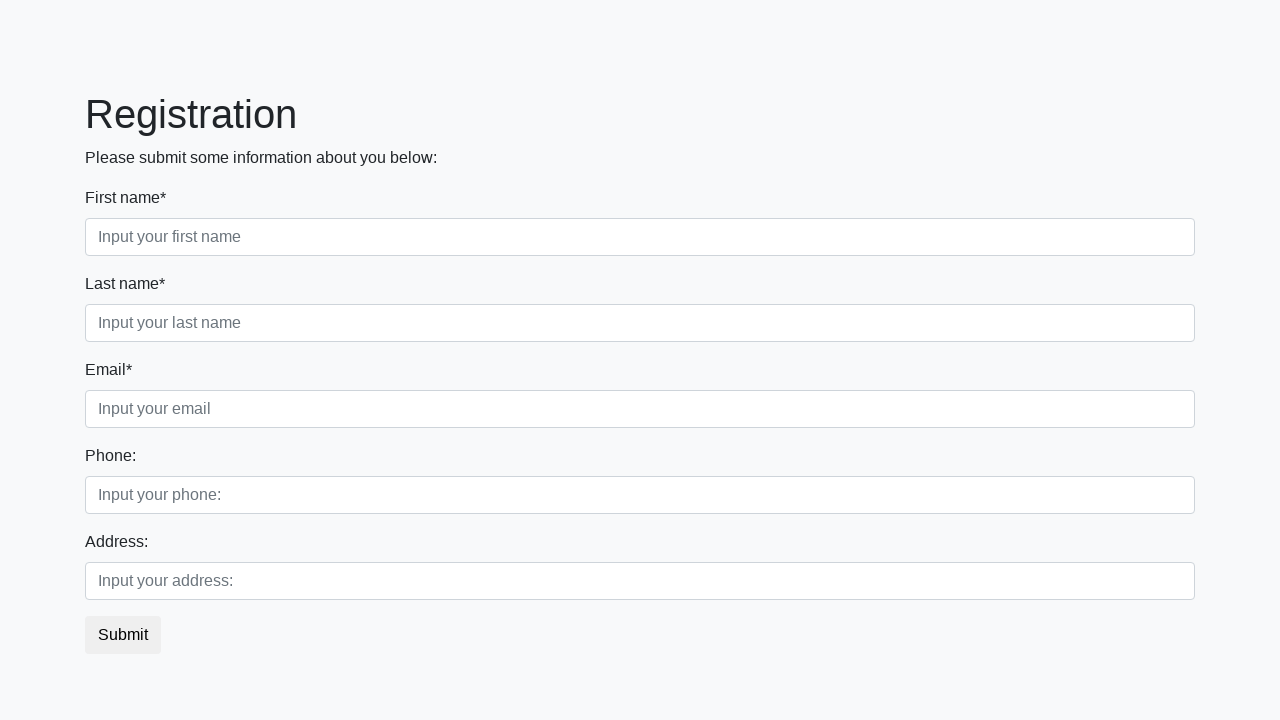

Filled first name field with 'John' on .first_block .form-control.first
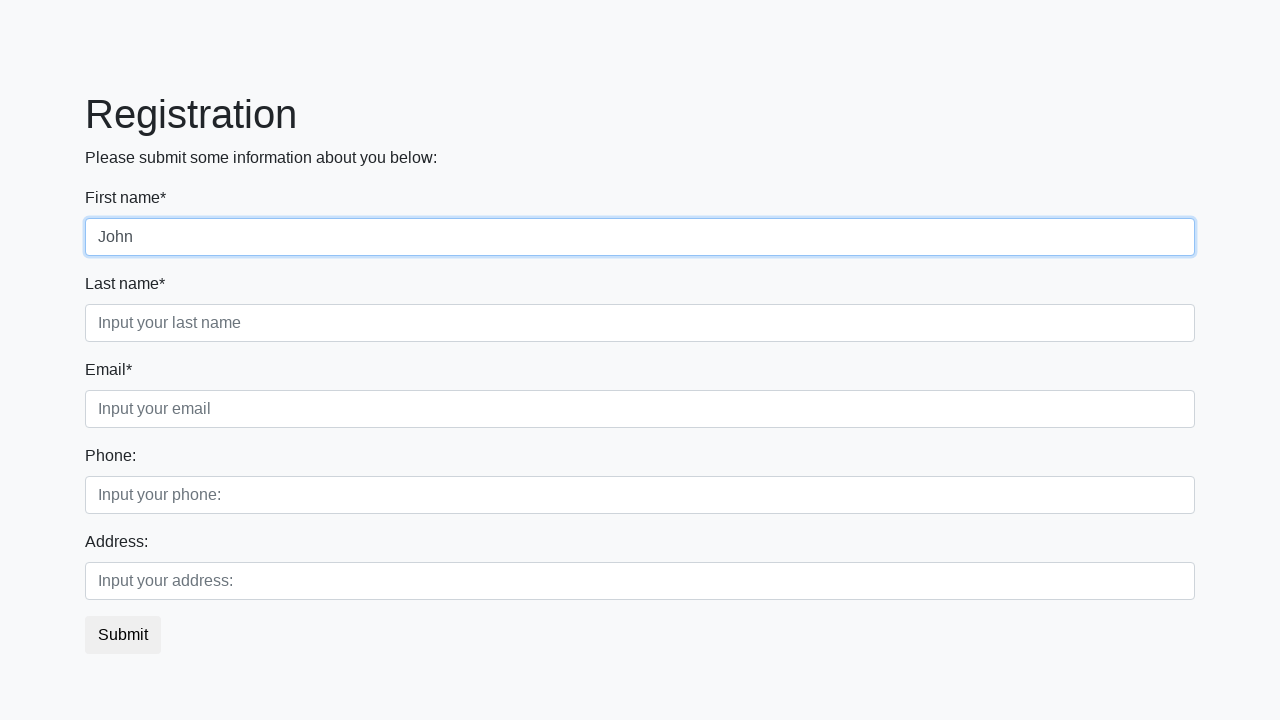

Filled last name field with 'Smith' on .first_block .form-control.second
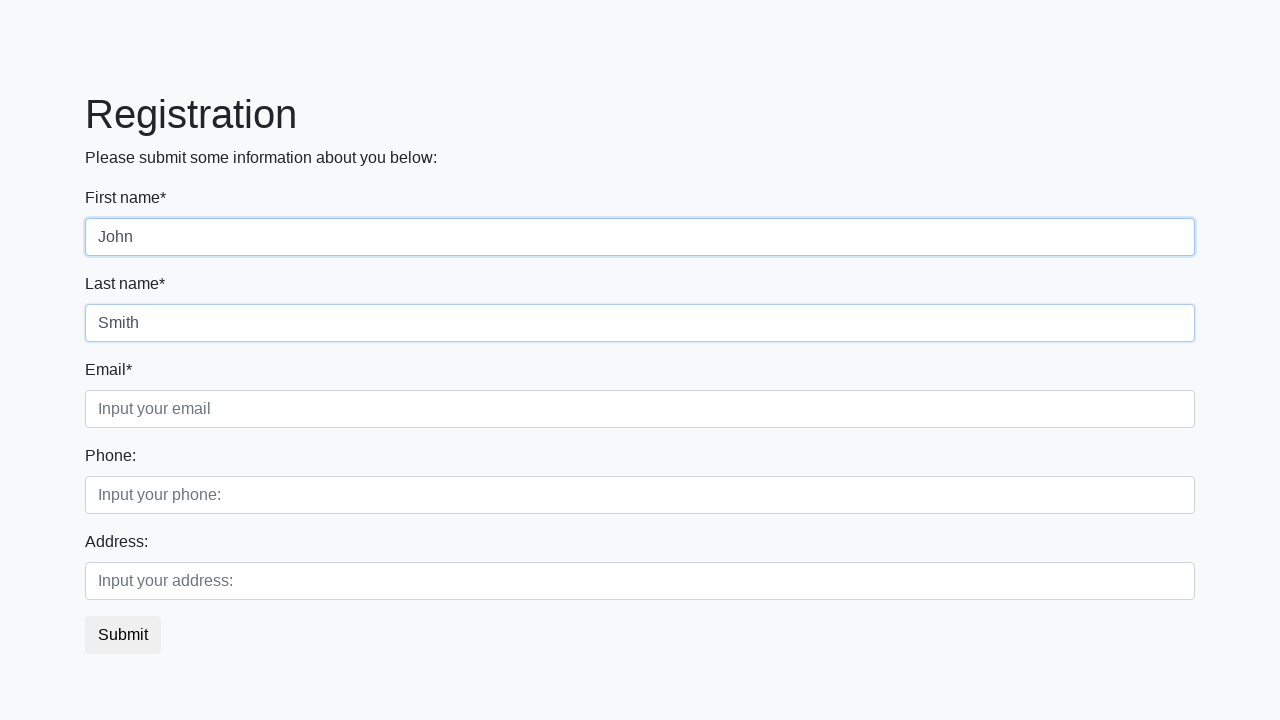

Filled email field with 'john.smith@example.com' on .first_block .form-control.third
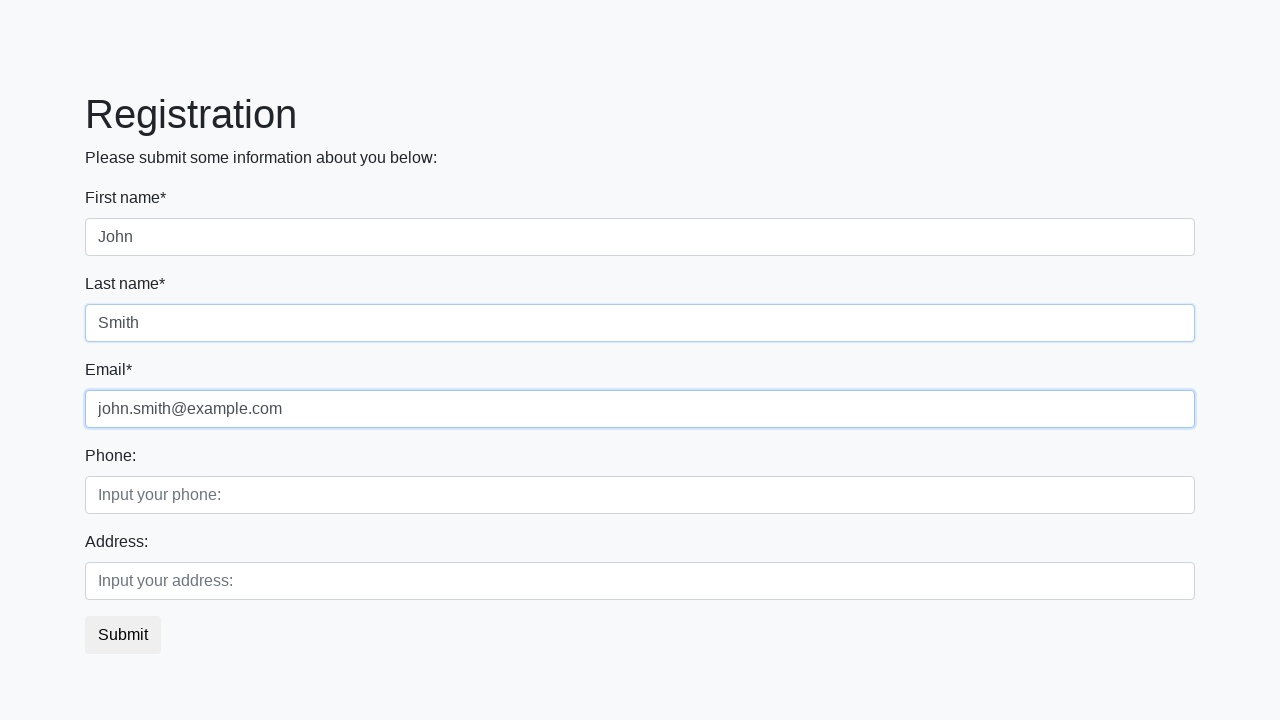

Clicked submit button to register at (123, 635) on button.btn
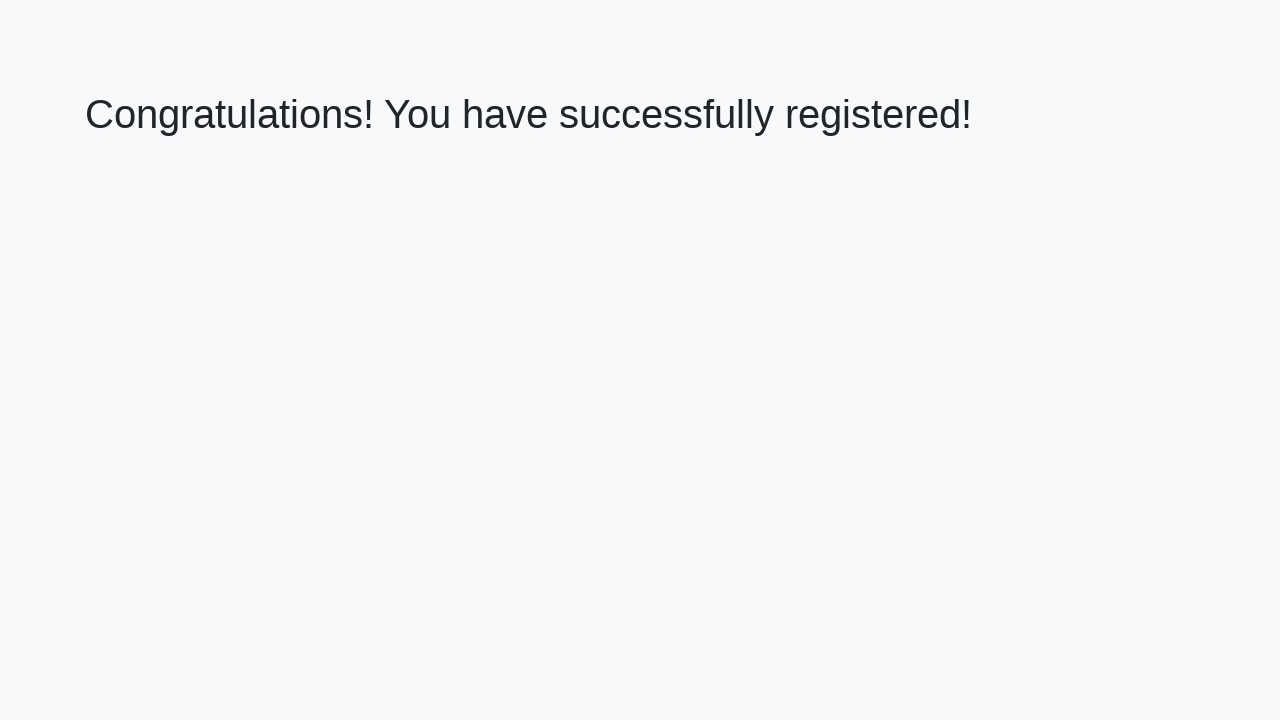

Success page loaded with heading element
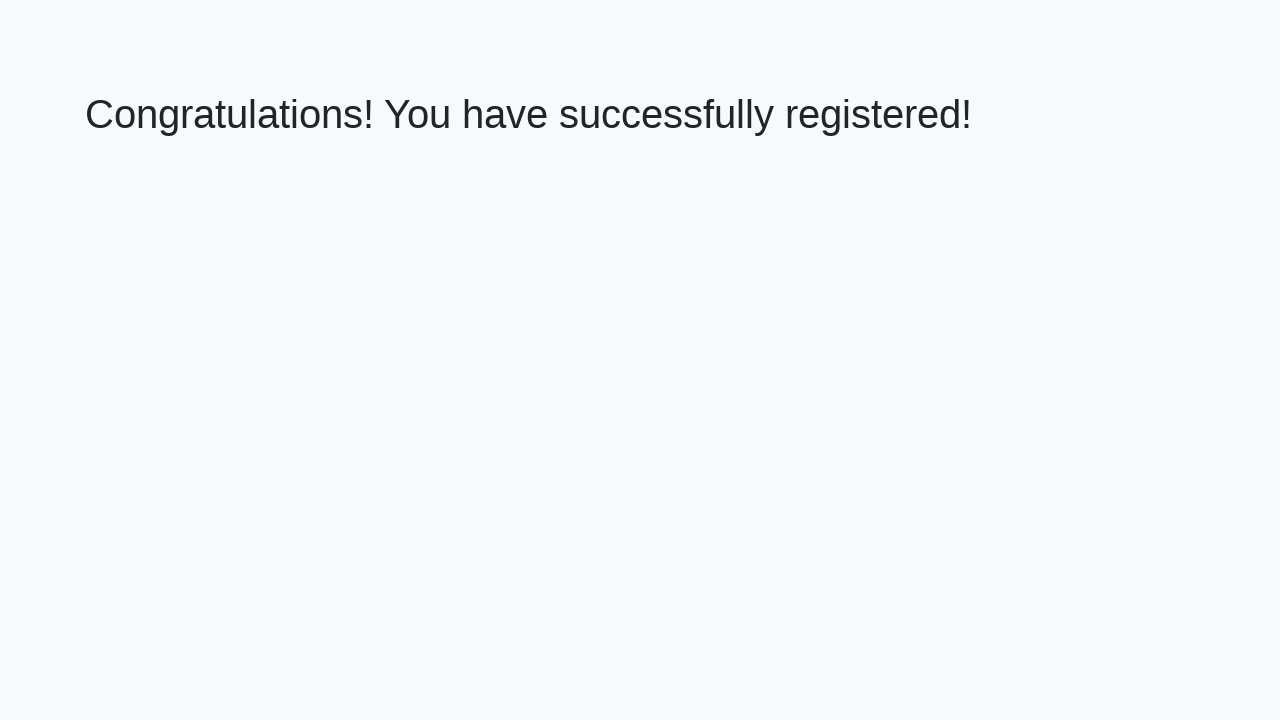

Retrieved success message: 'Congratulations! You have successfully registered!'
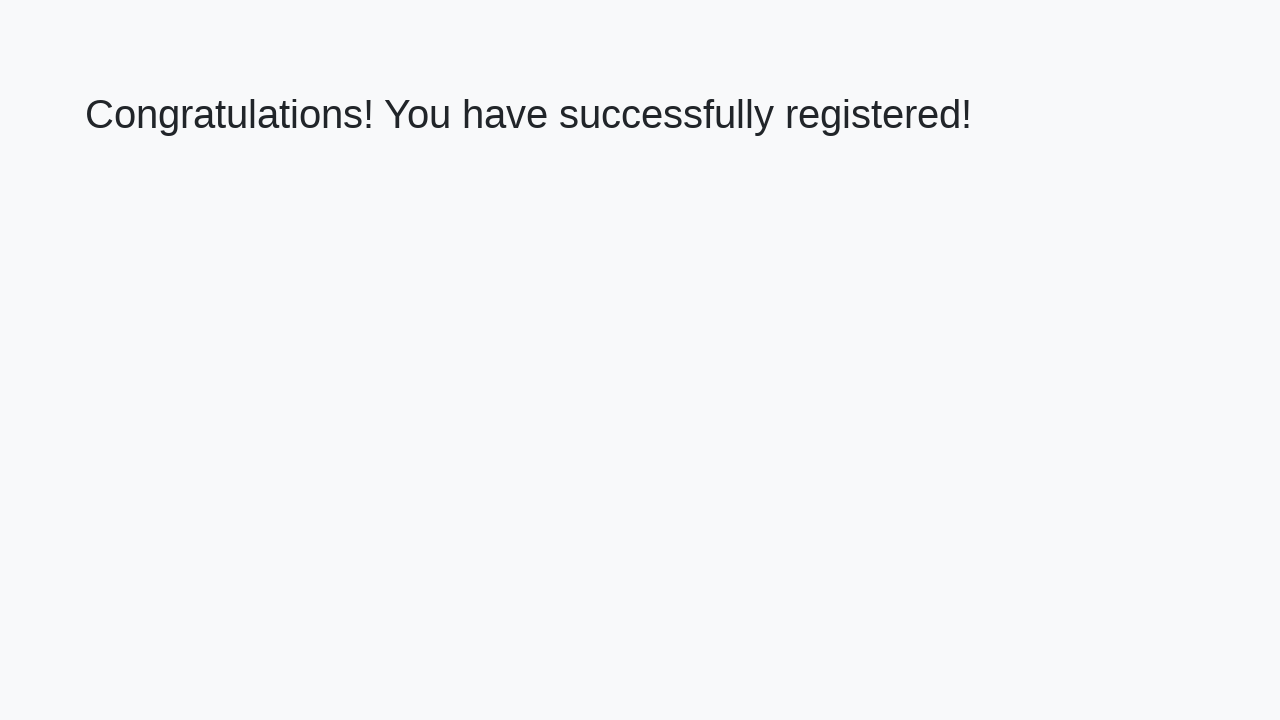

Verified success message matches expected text
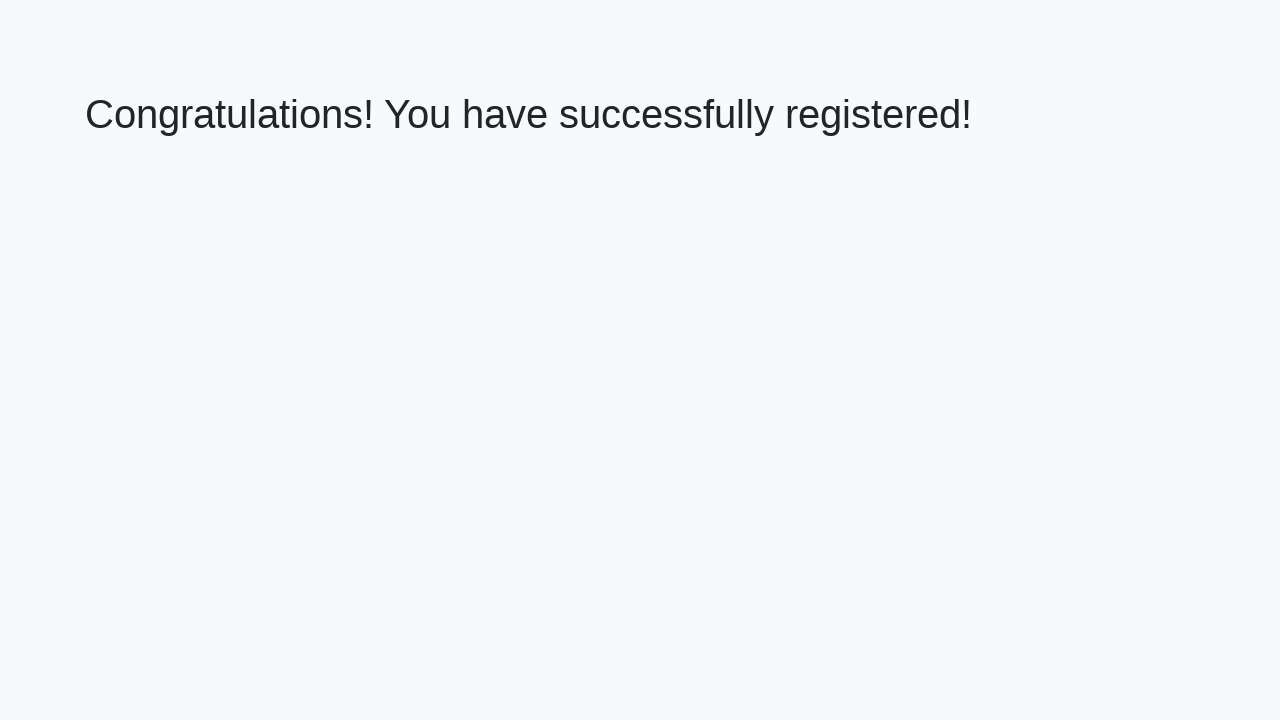

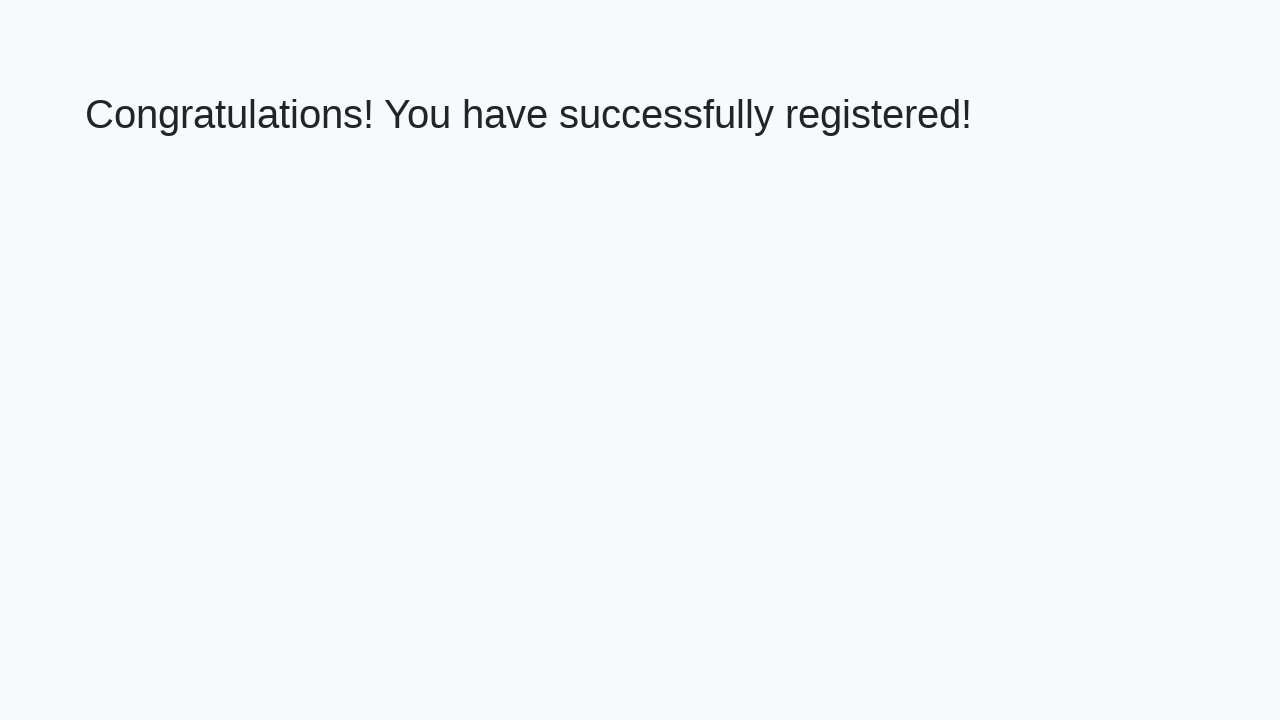